Tests Google Translate functionality by entering text into the translation textarea

Starting URL: https://translate.google.com/

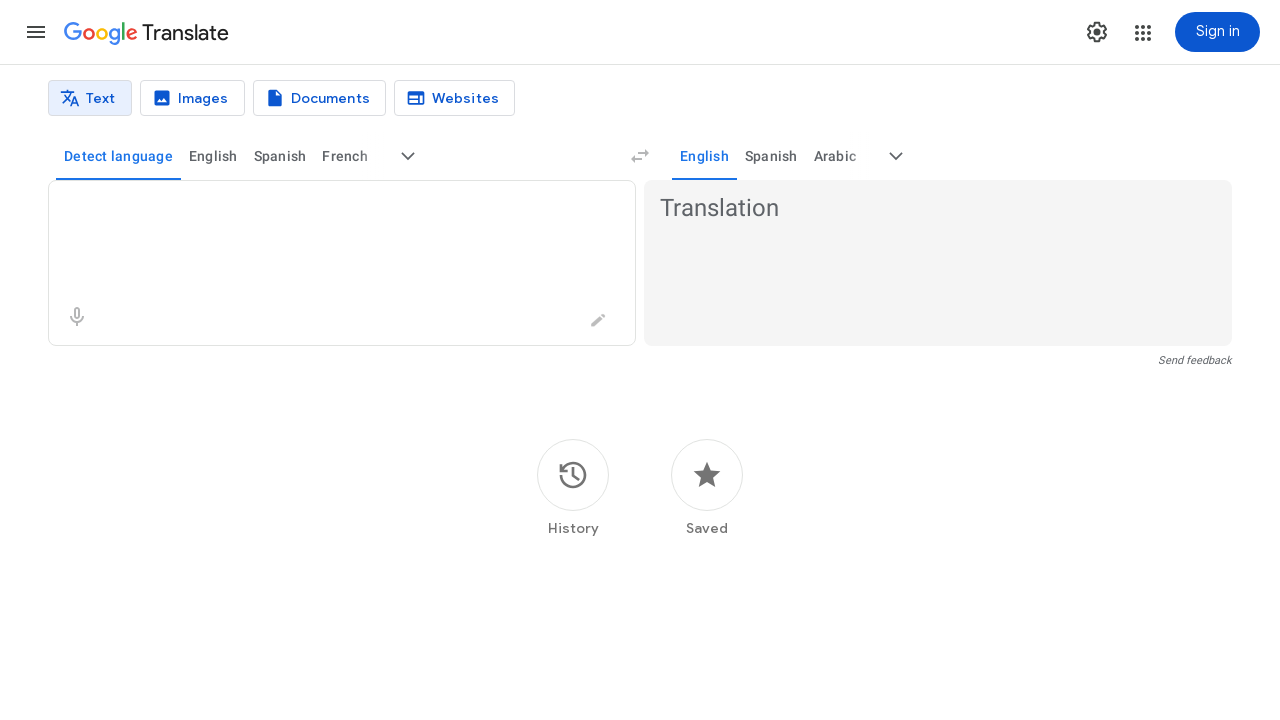

Translation textarea loaded on Google Translate page
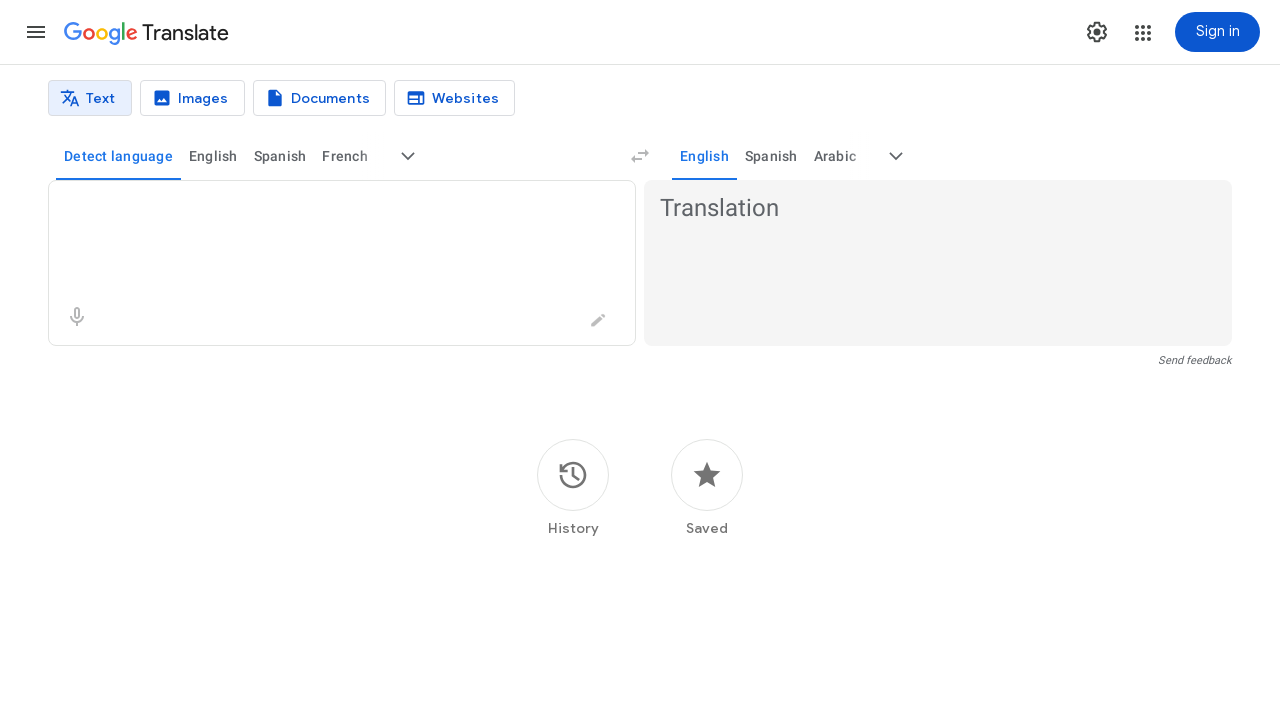

Entered 'Hello world' into the translation textarea on textarea
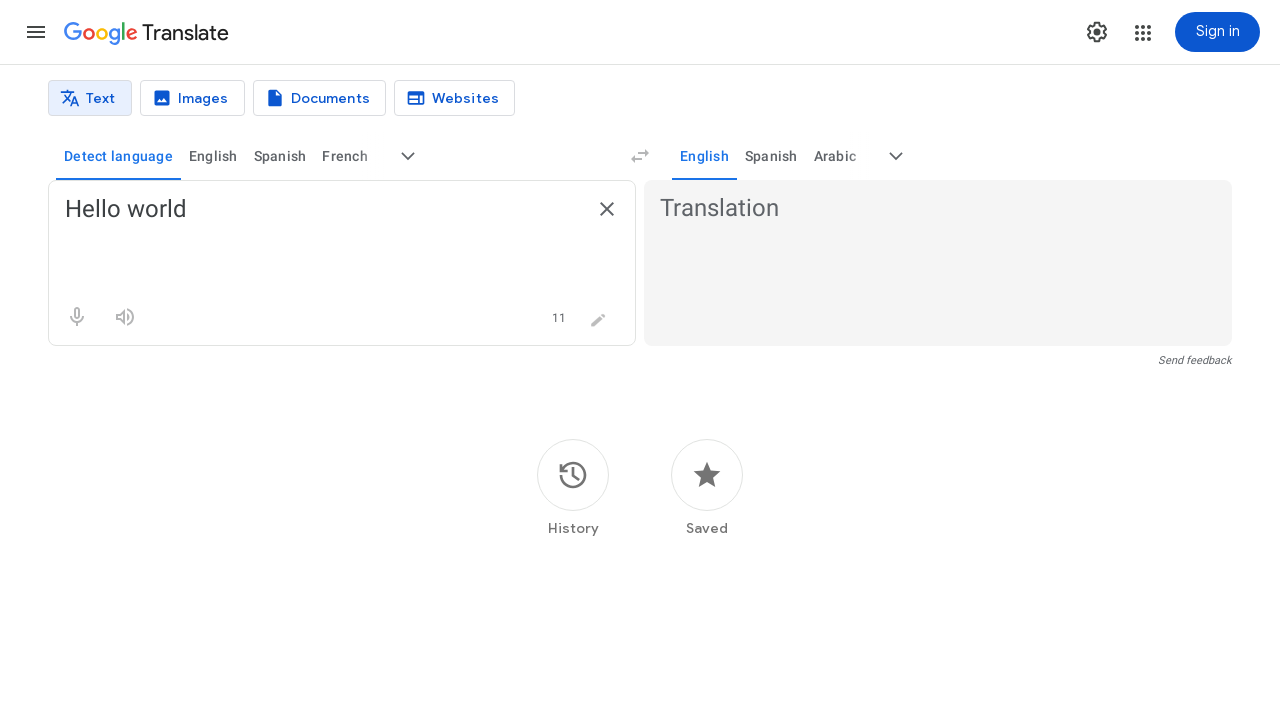

Waited 3 seconds for translation to process
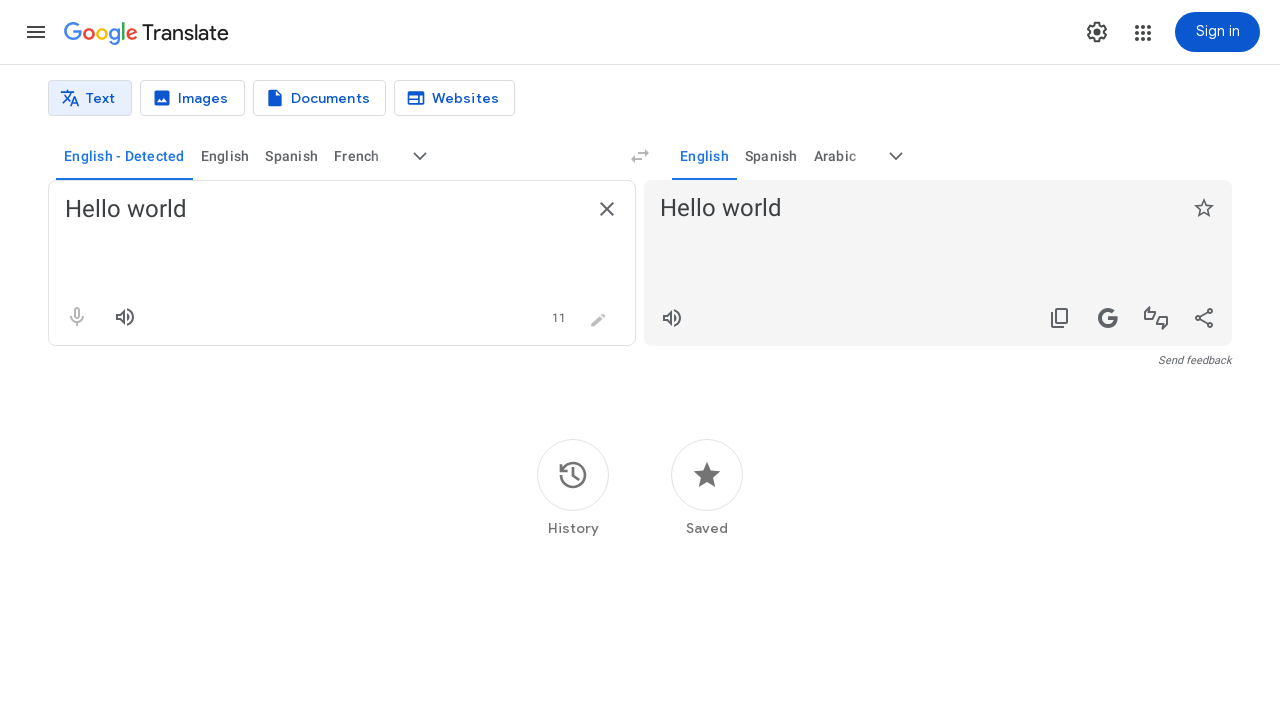

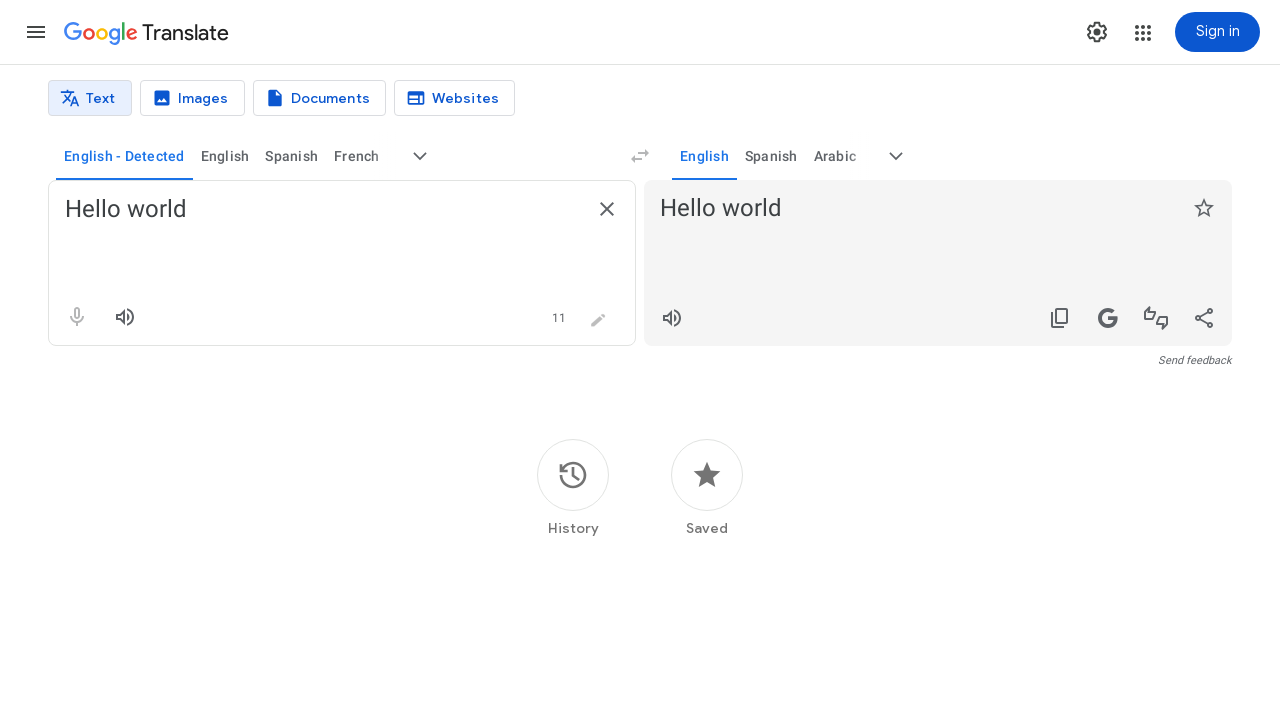